Tests the "Web form" link by clicking it and verifying the page navigates successfully, then returns to the homepage

Starting URL: https://bonigarcia.dev/selenium-webdriver-java/

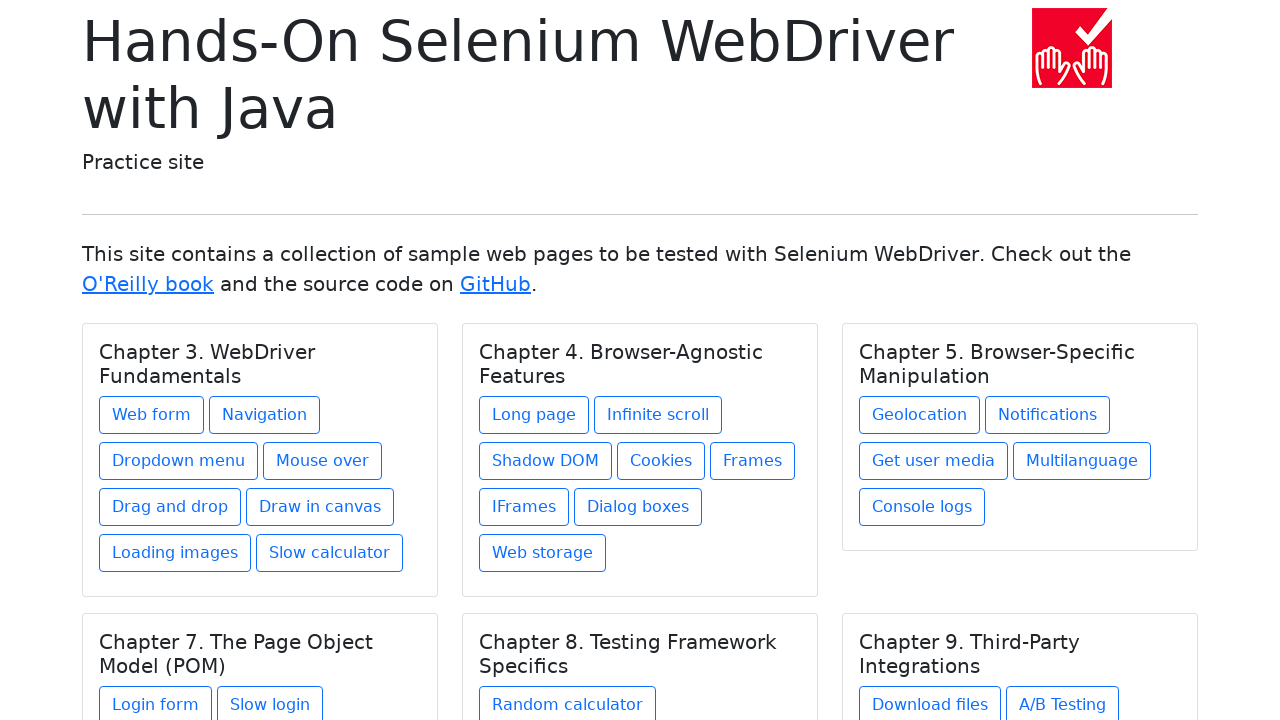

Clicked on the 'Web form' link at (152, 415) on text=Web form
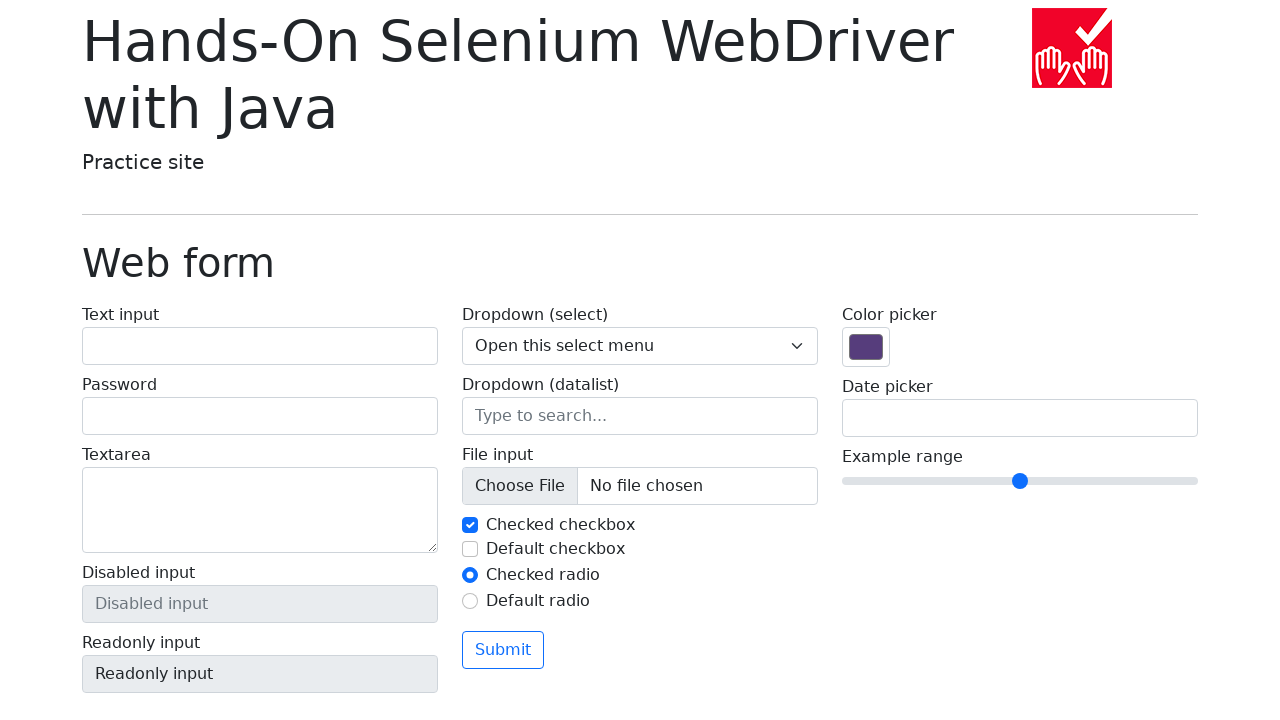

Web form page loaded successfully
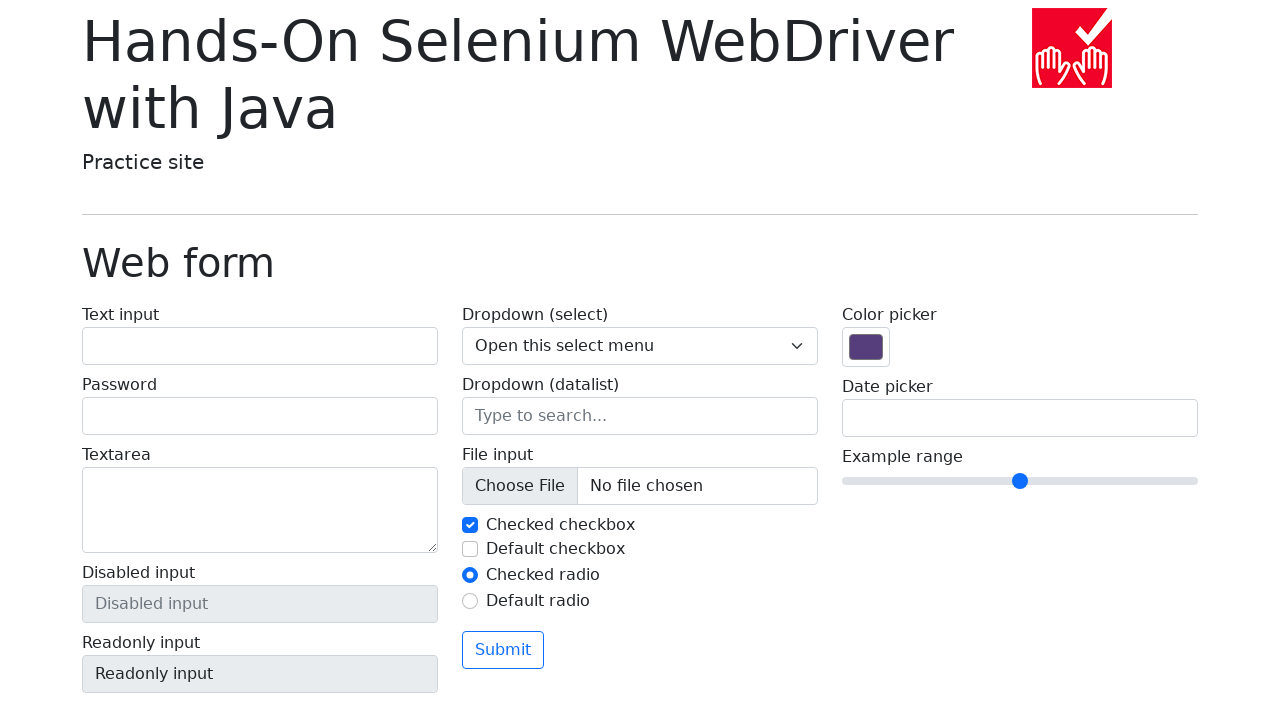

Navigated back to the homepage
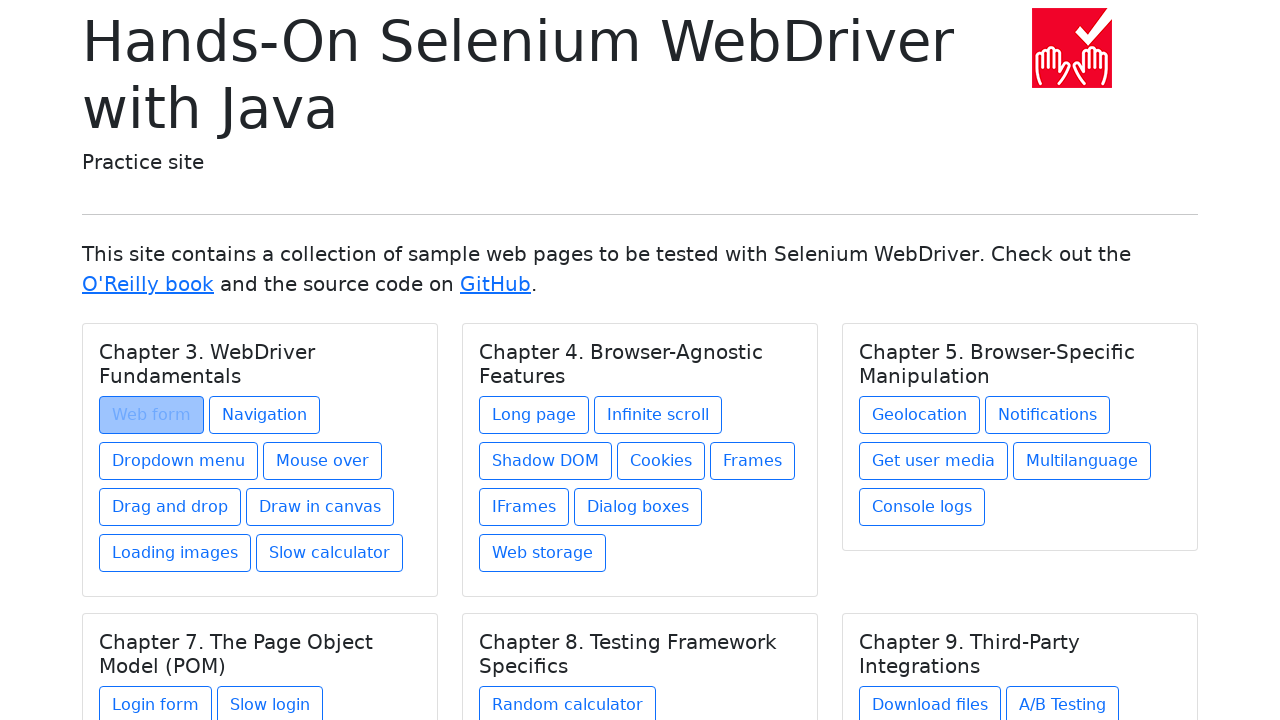

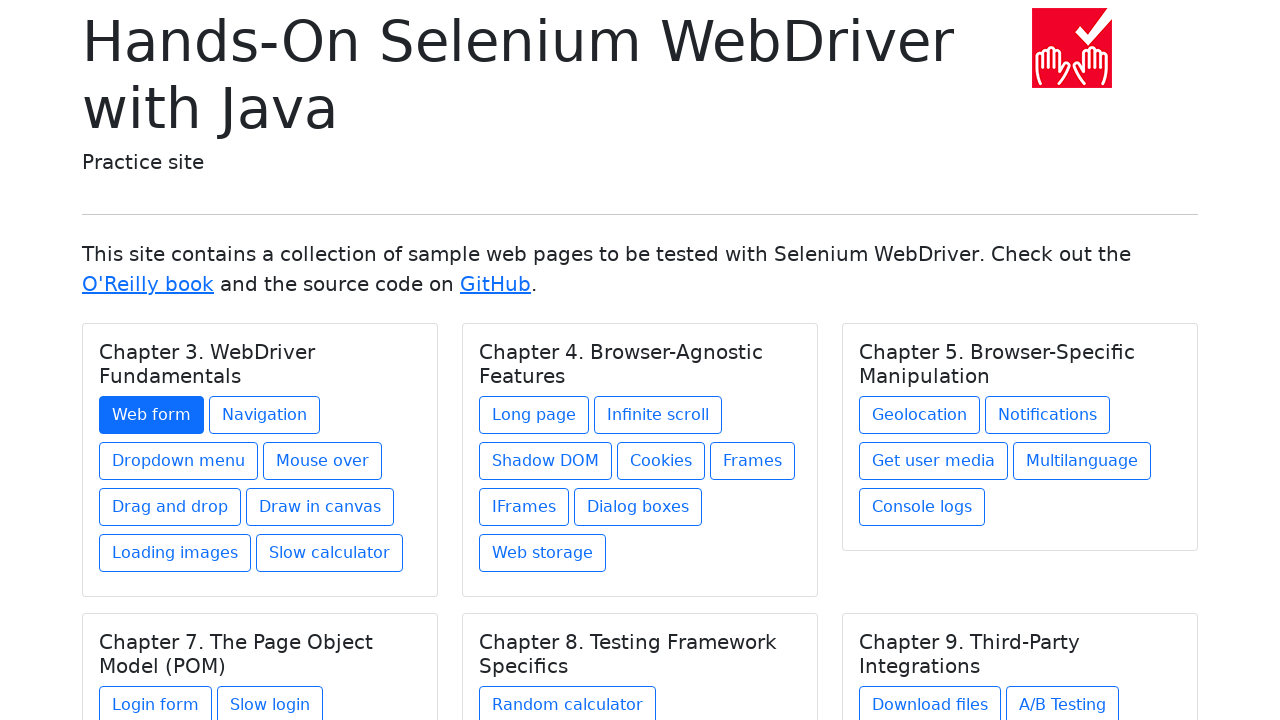